Tests navigation to the 301 status code page by clicking the corresponding link

Starting URL: https://the-internet.herokuapp.com/status_codes

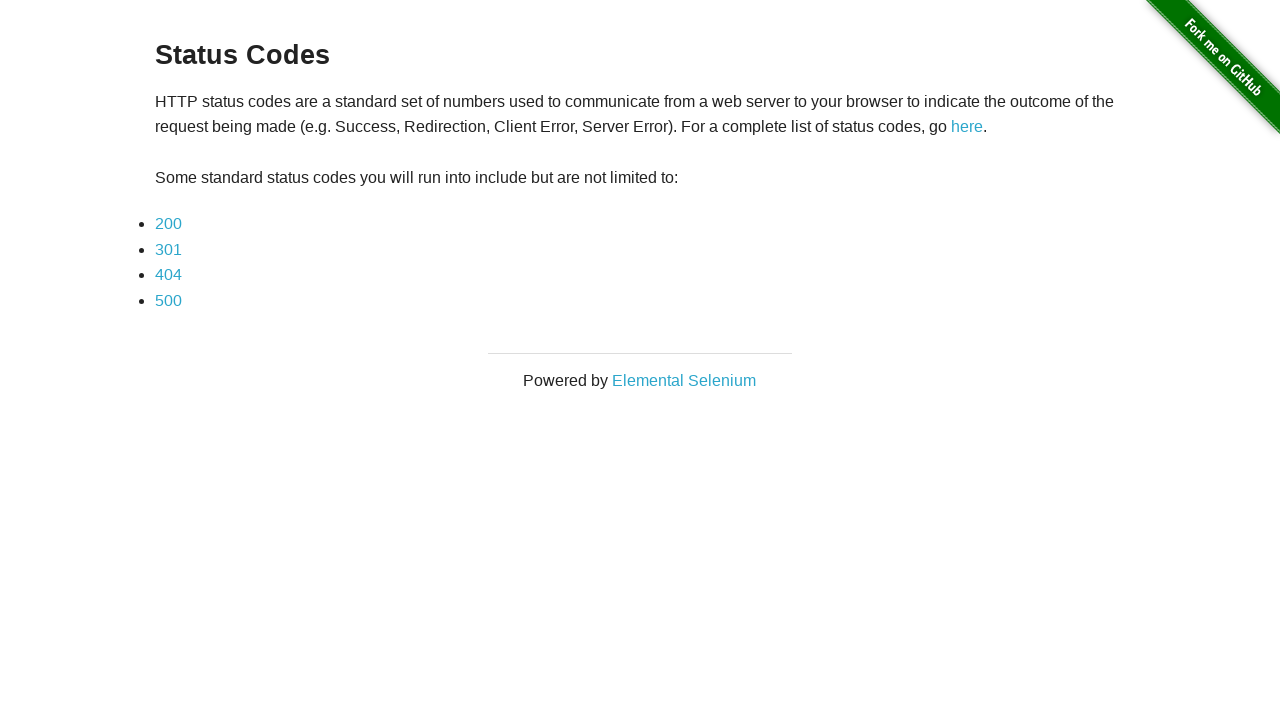

Clicked on the 301 status code link at (168, 249) on xpath=//div[@class='example']/ul/li/a[@href='status_codes/301']
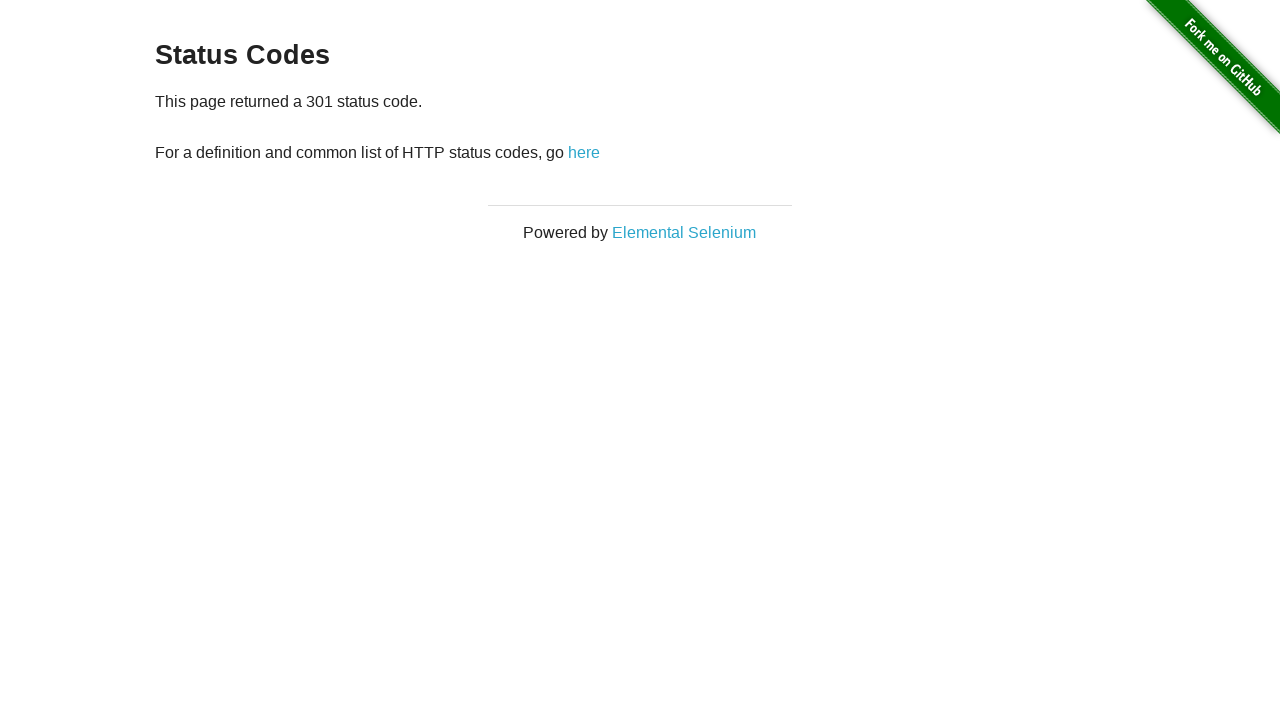

Verified navigation to 301 status code page - URL is correct
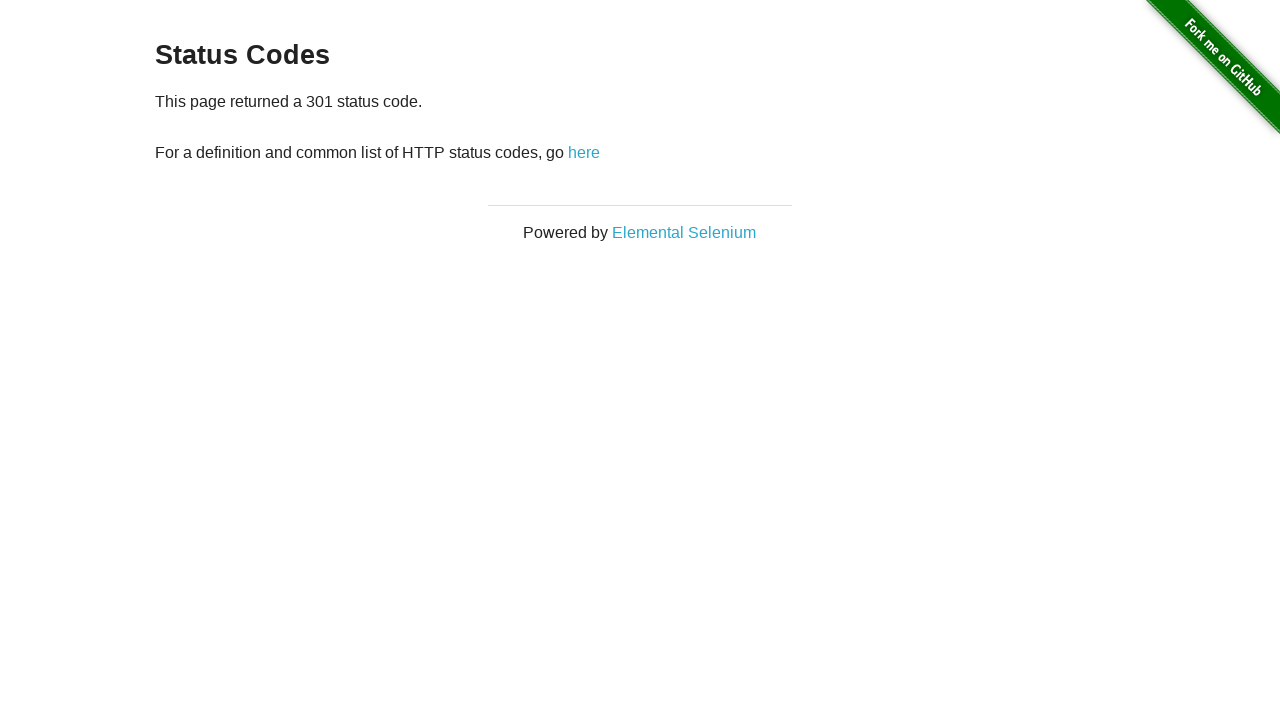

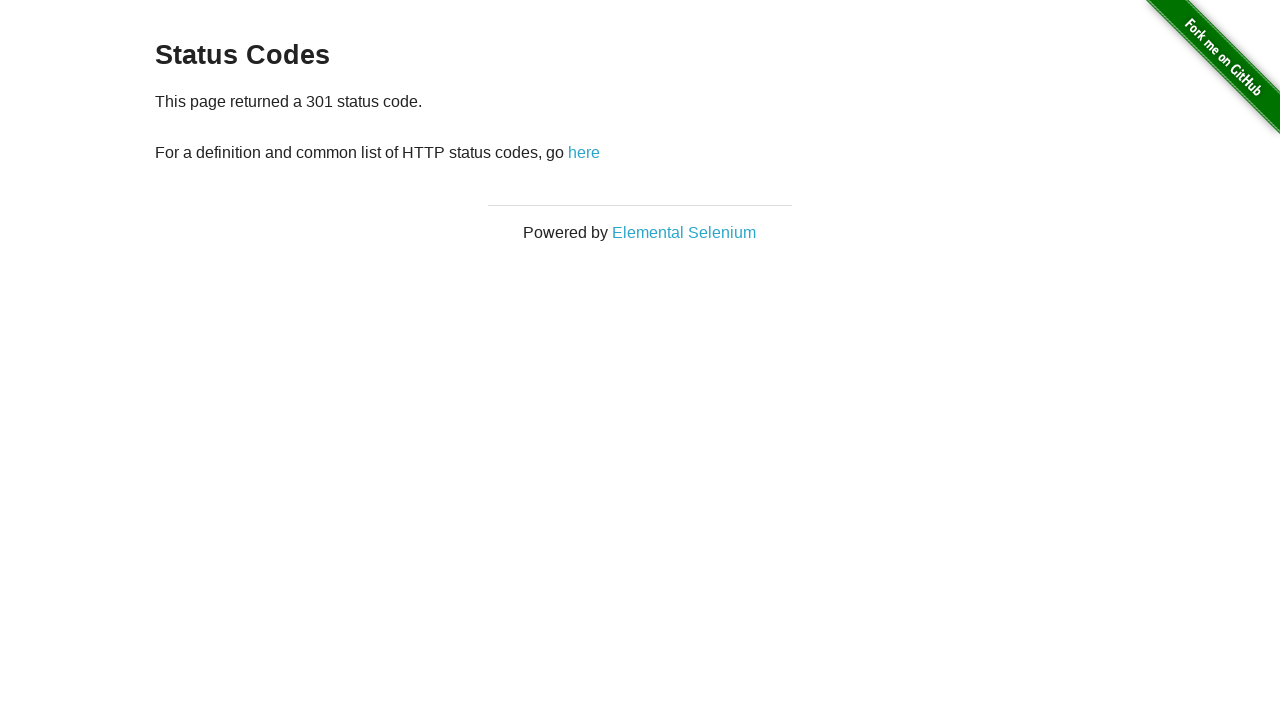